Tests selecting an accommodation category on a map navigation site and verifies that map markers appear for places and locations.

Starting URL: http://www.navigator.ba

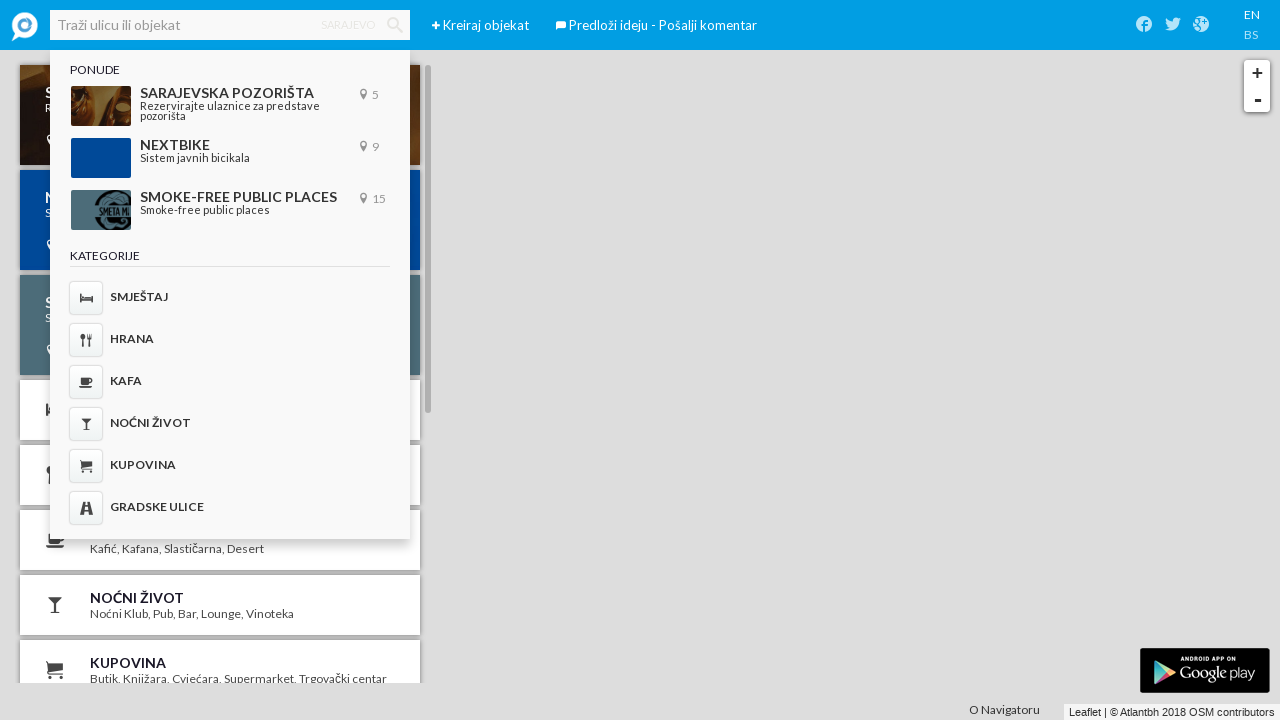

Navigated to http://www.navigator.ba
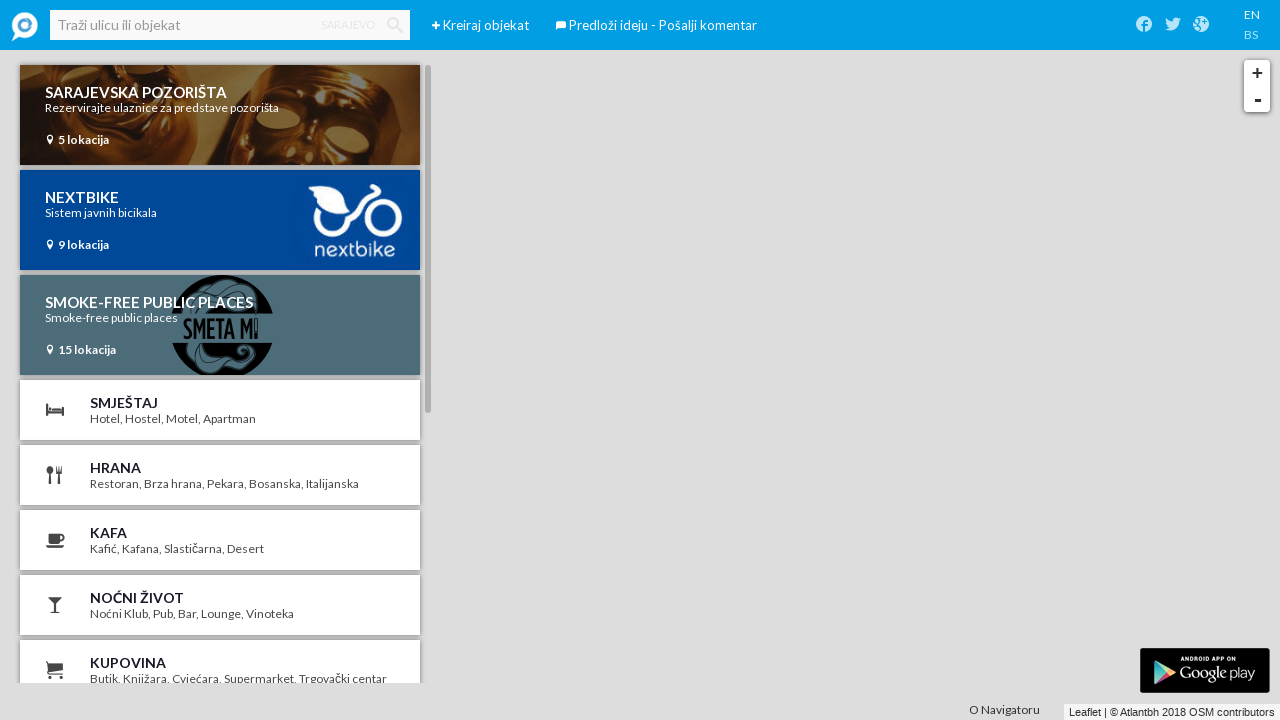

Clicked on accommodation category at (220, 410) on .accommodation
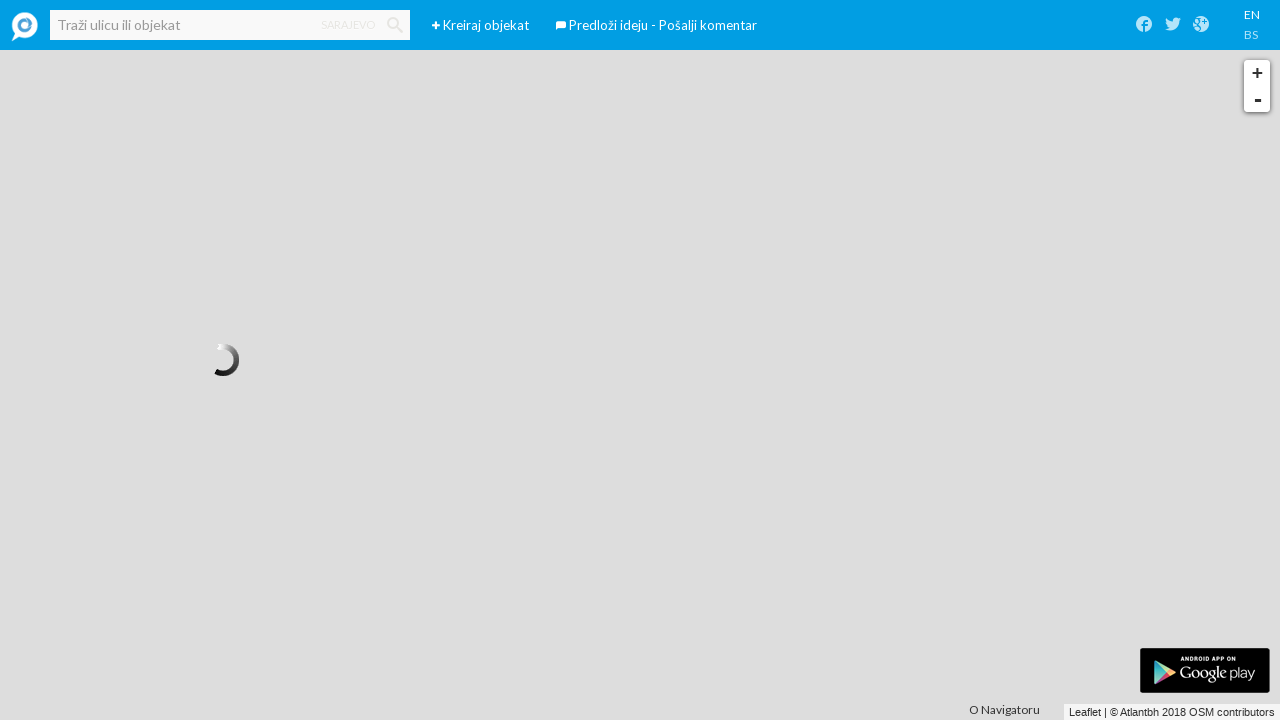

Map markers appeared for accommodation places
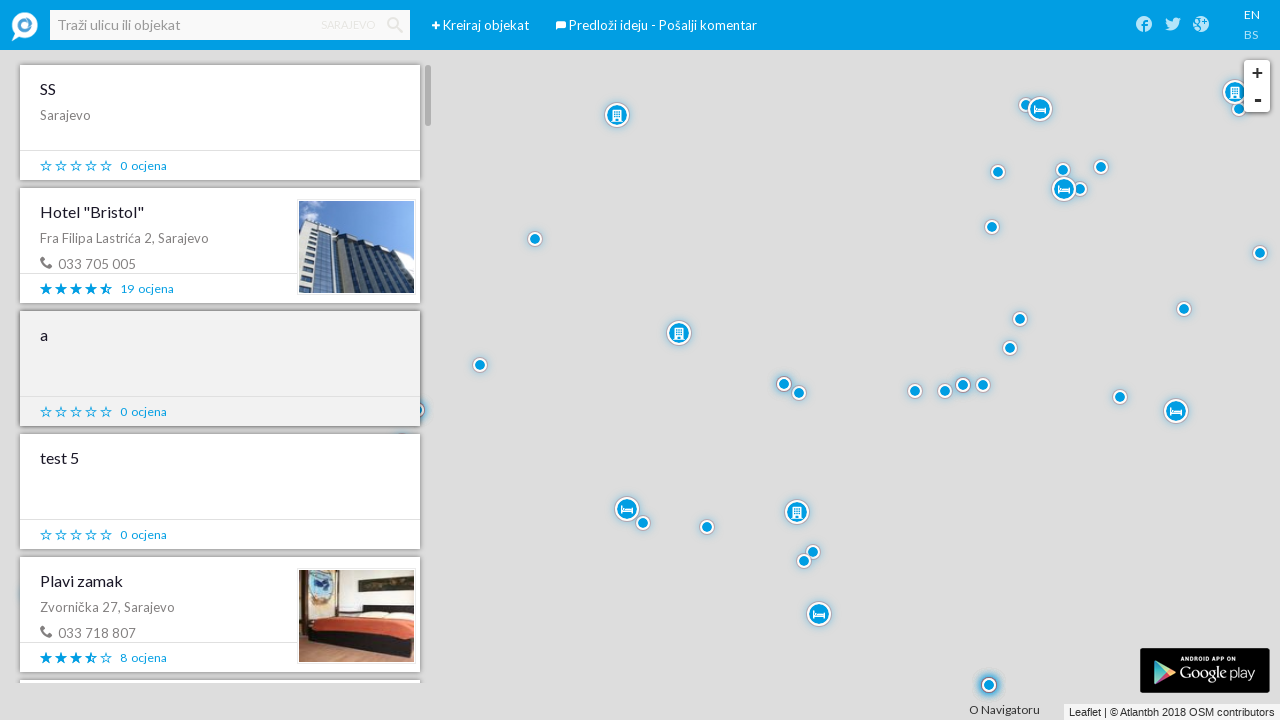

Highlighted map markers appeared for accommodation locations
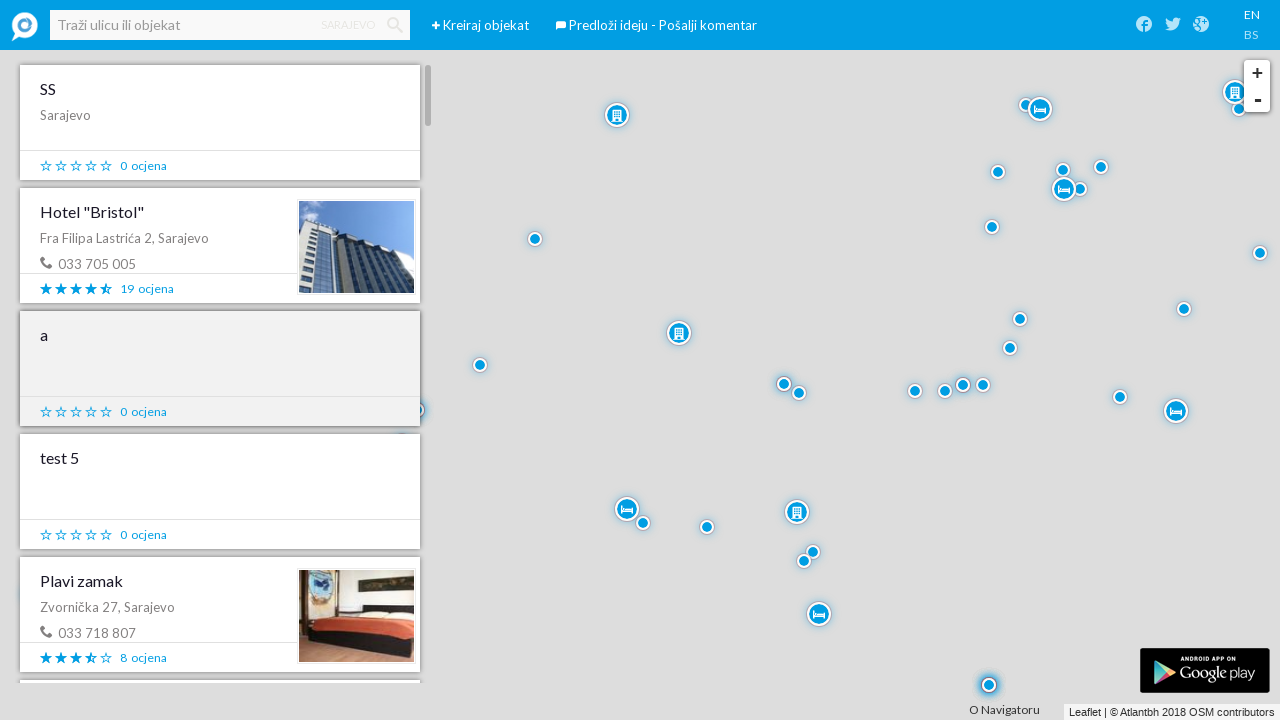

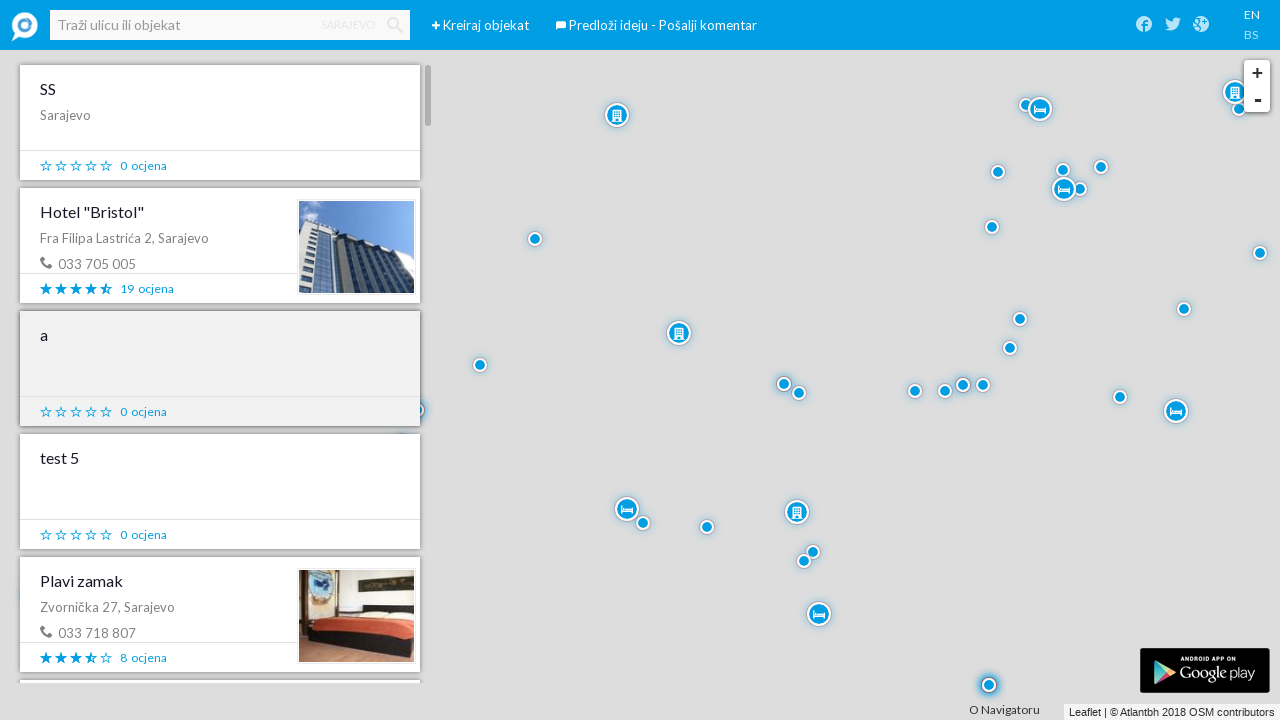